Tests keyboard key press functionality by sending special keys (LEFT arrow and CTRL+A) to an input field and verifying the key press detection

Starting URL: https://the-internet.herokuapp.com/key_presses

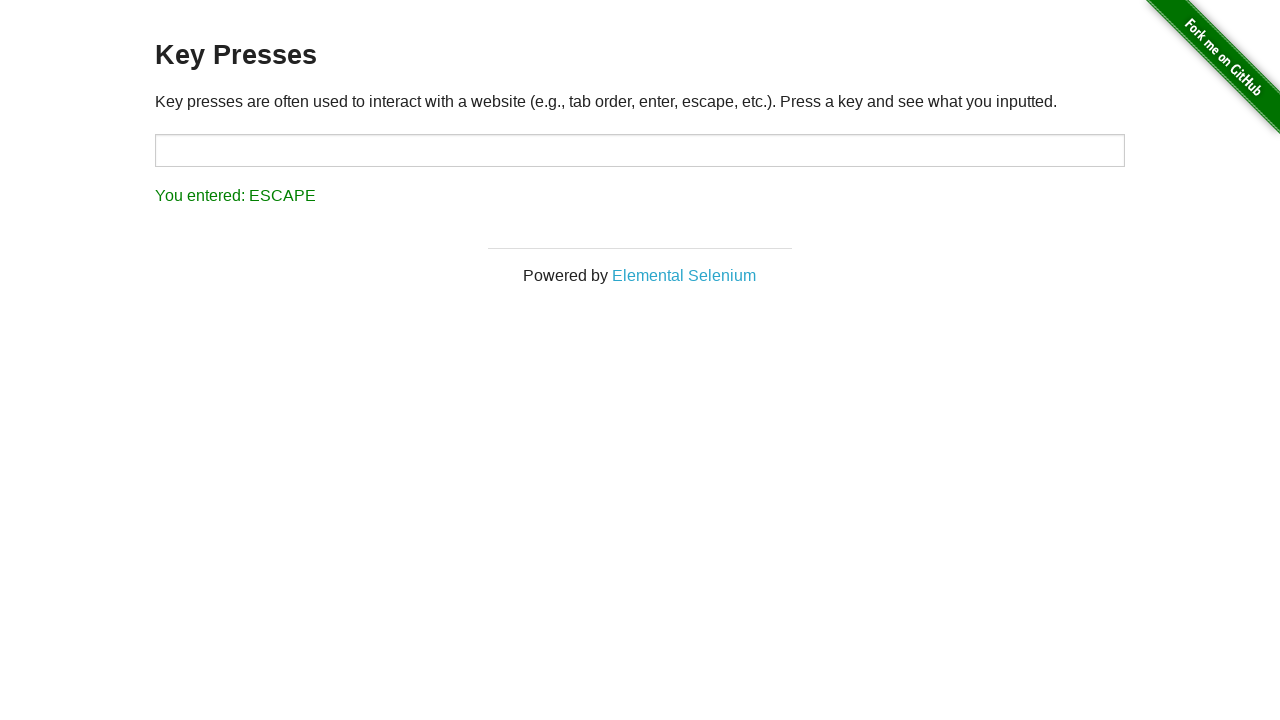

Navigated to key presses test page
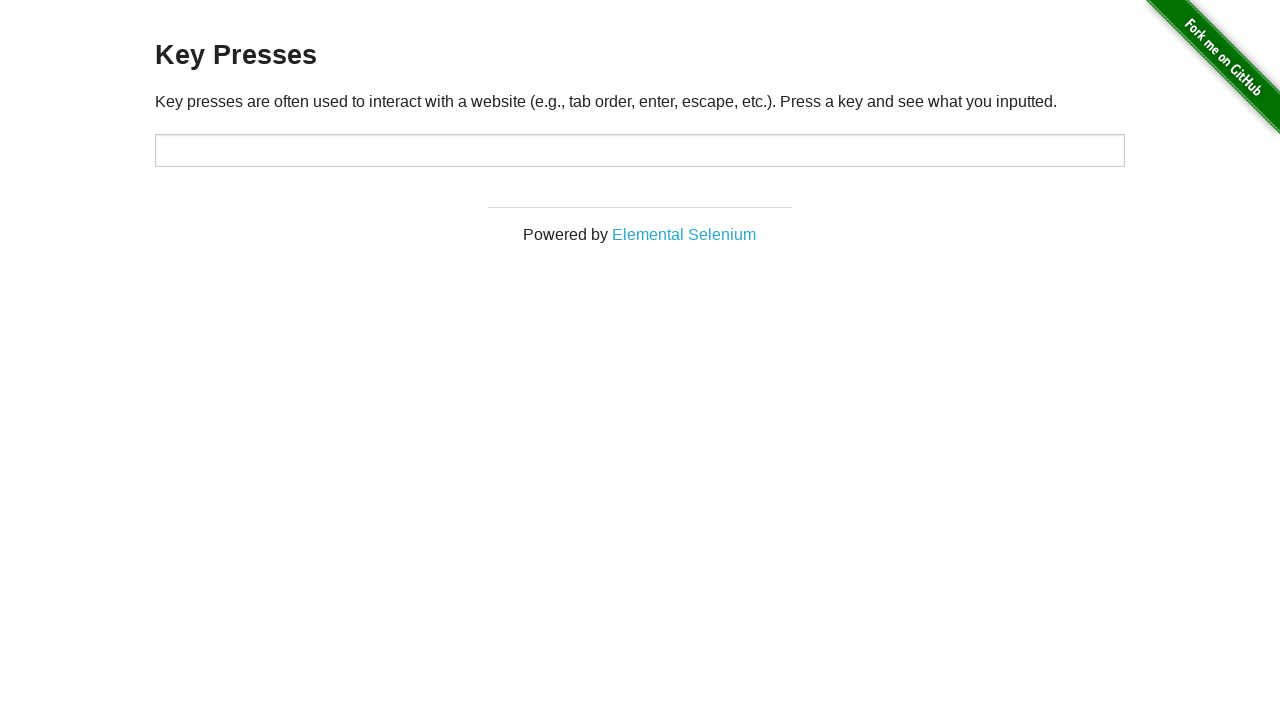

Sent LEFT arrow key to input field on #target
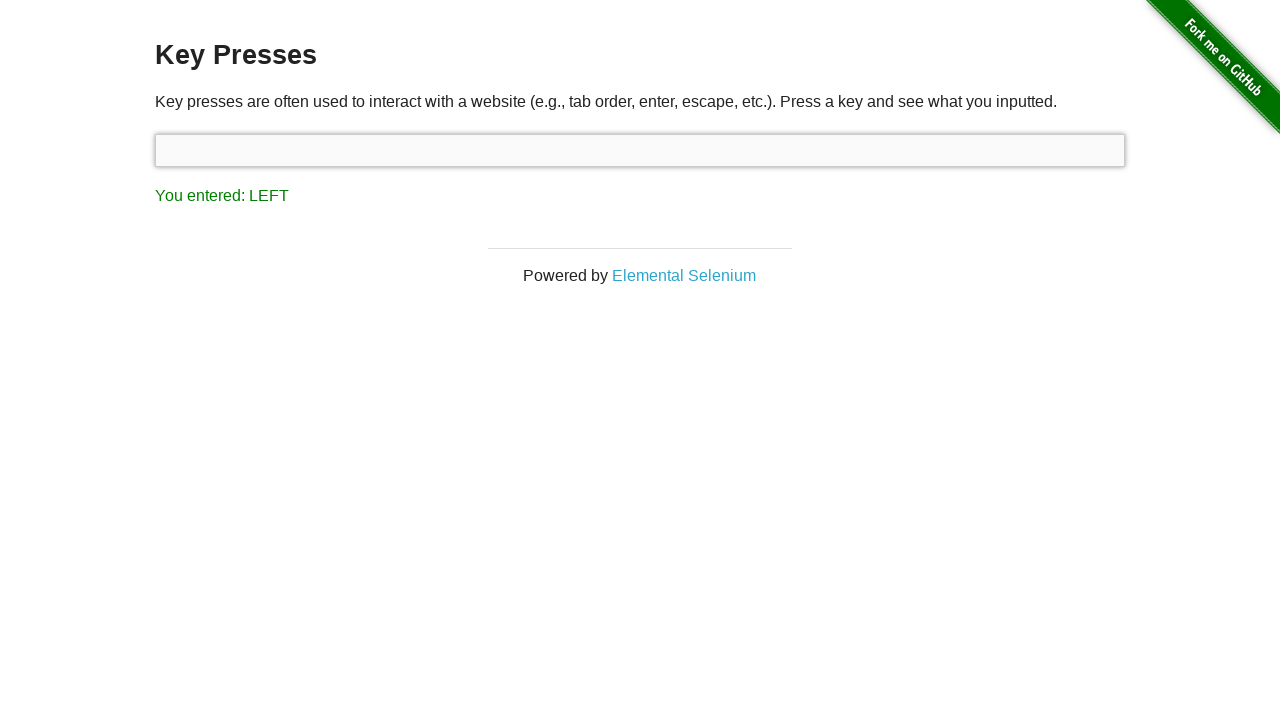

Sent CTRL+A key combination to input field on #target
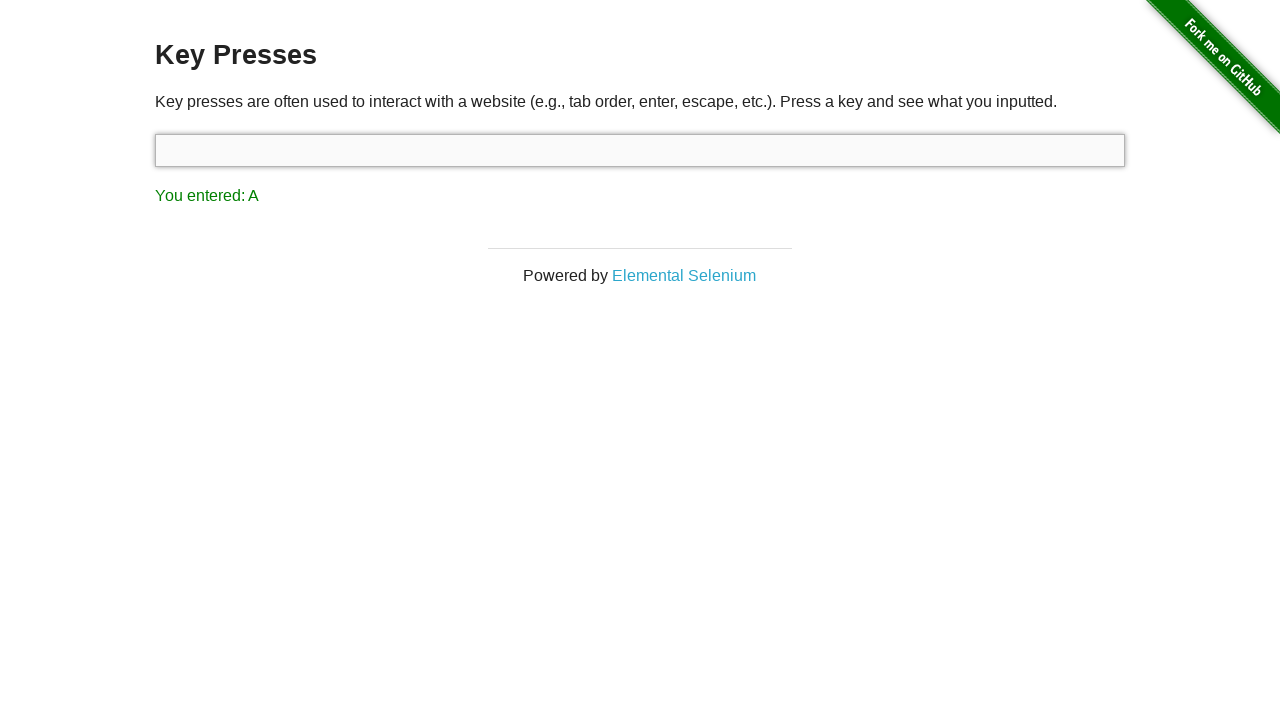

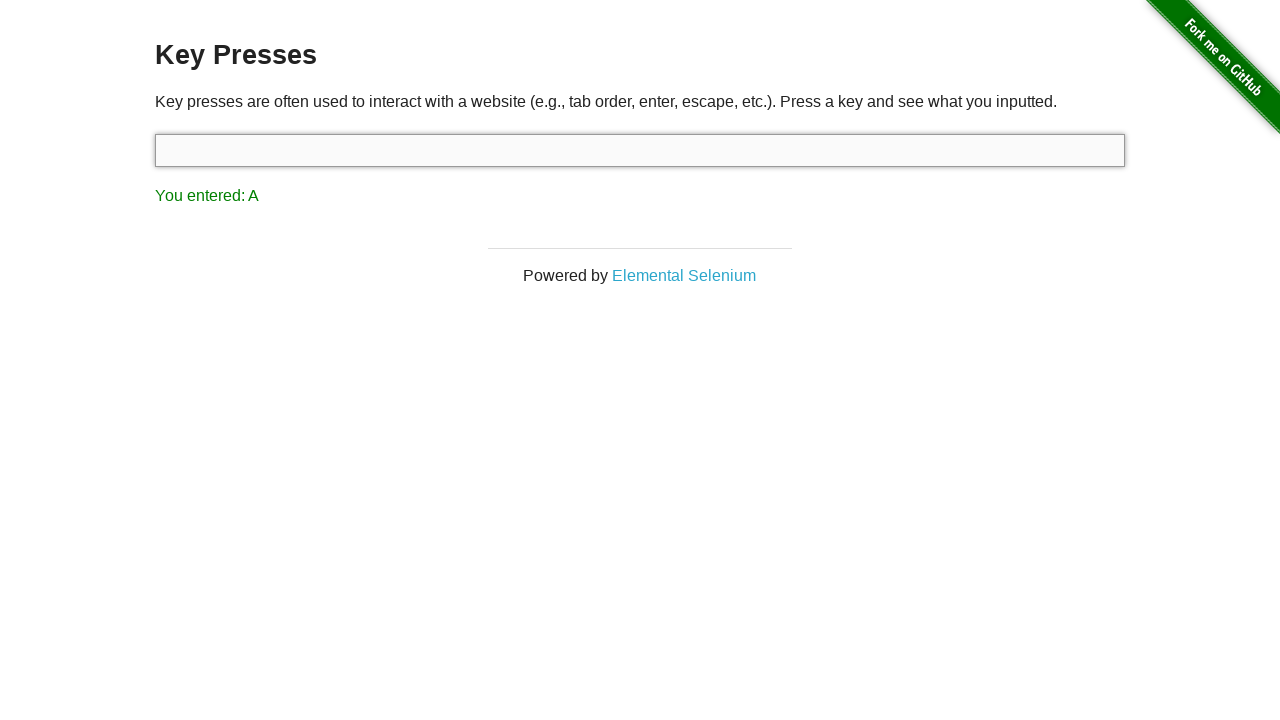